Tests clicking the "Get started" link and verifies the Installation heading is visible

Starting URL: https://playwright.dev/

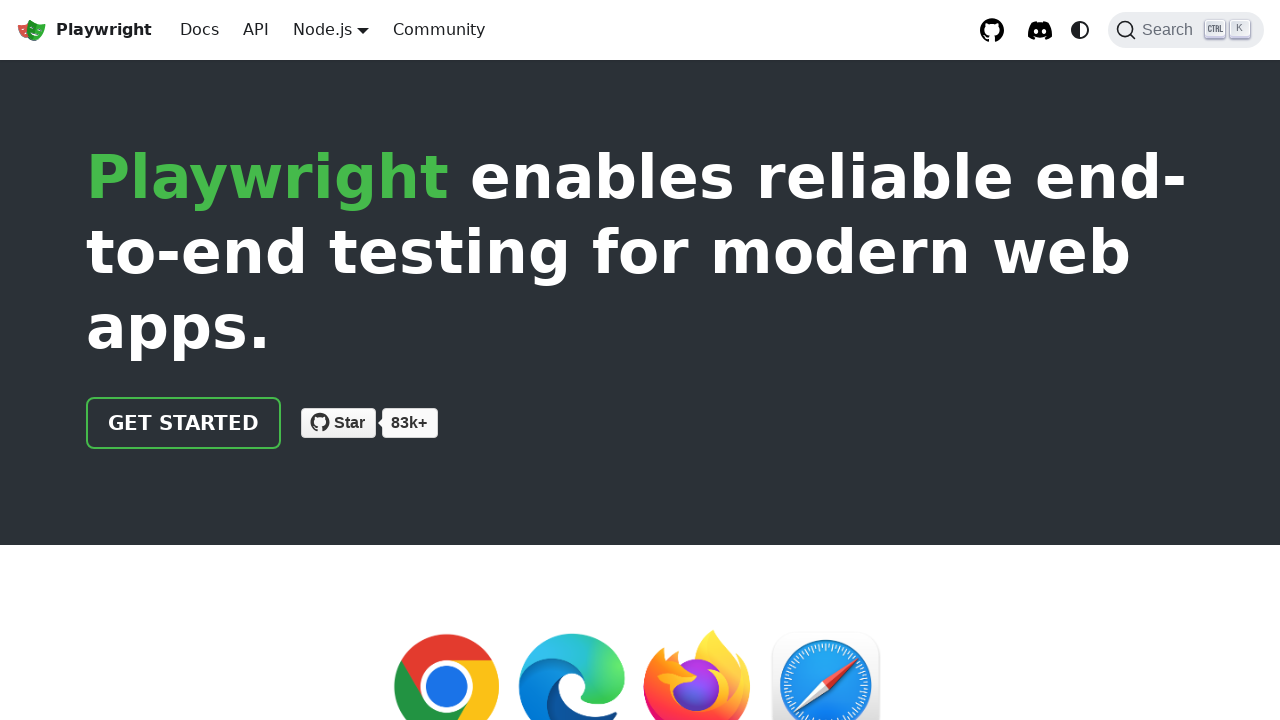

Clicked the 'Get started' link at (184, 423) on internal:role=link[name="Get started"i]
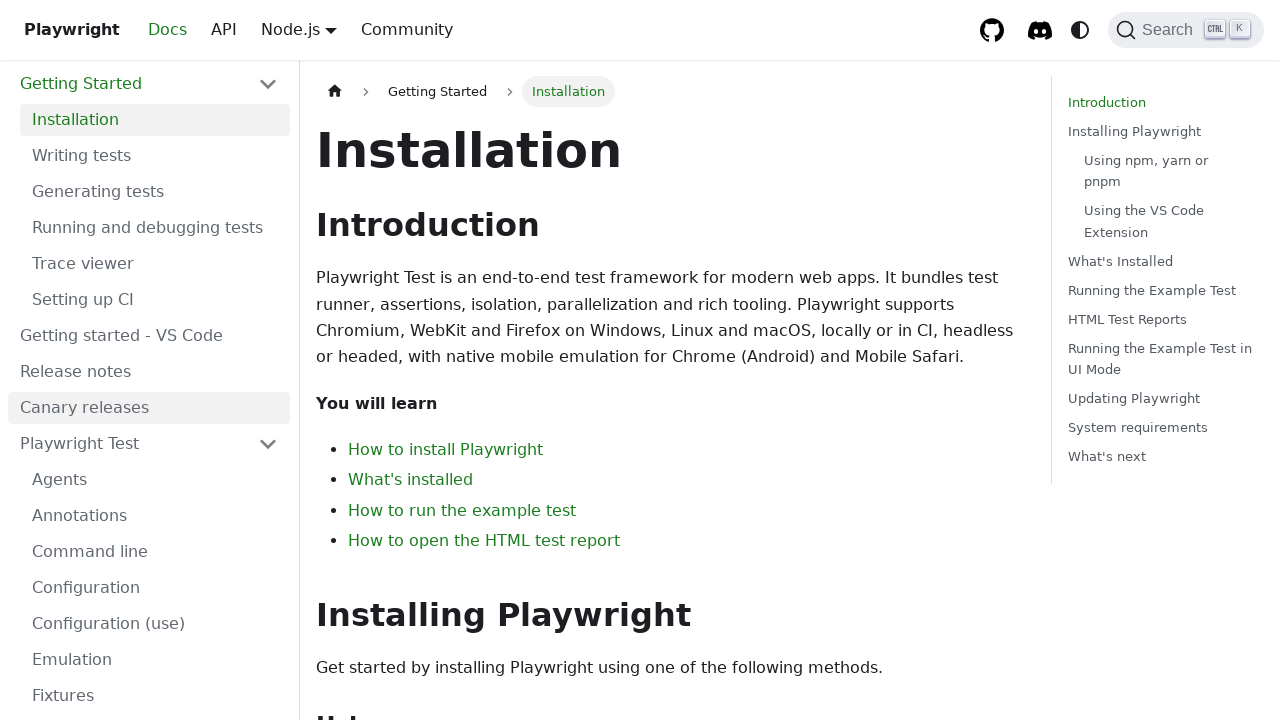

Verified the Installation heading is visible
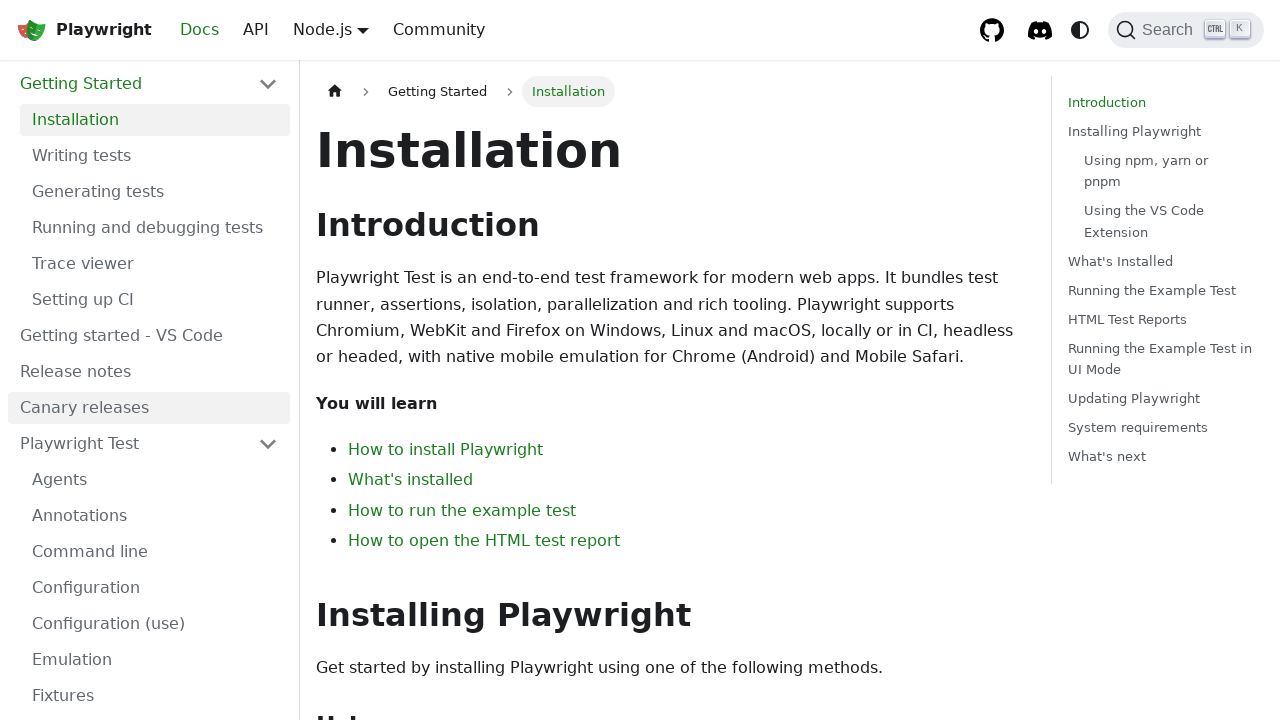

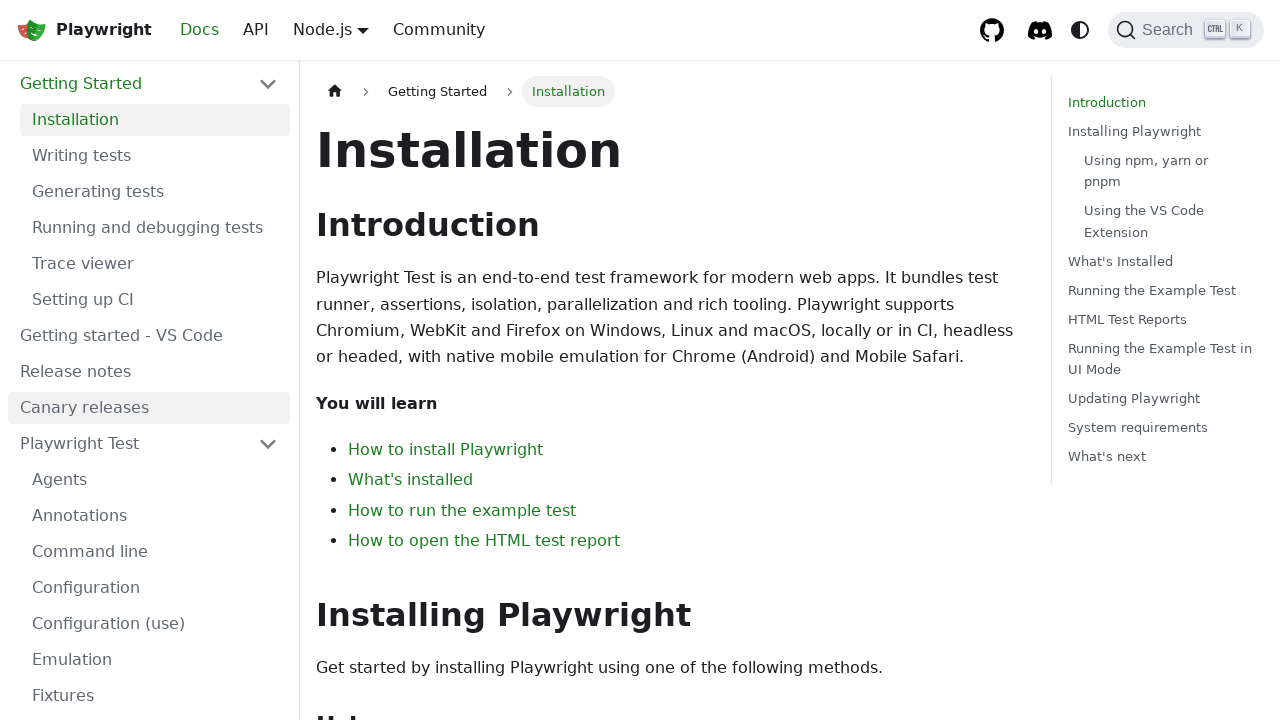